Tests a text box form by filling in user name, email, and current address fields, then uses keyboard shortcuts to copy the current address to the permanent address field and verifies both fields contain the same text.

Starting URL: https://demoqa.com/text-box

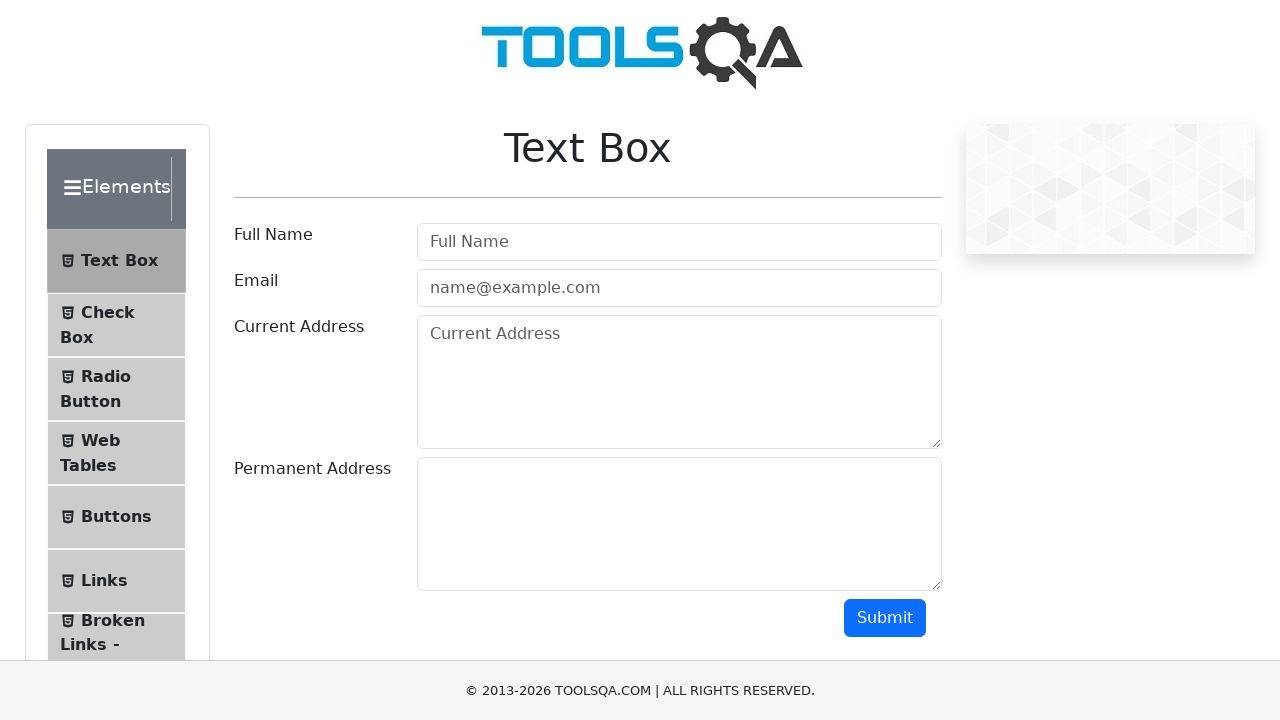

Filled user name field with 'Rajendra Babu' on #userName
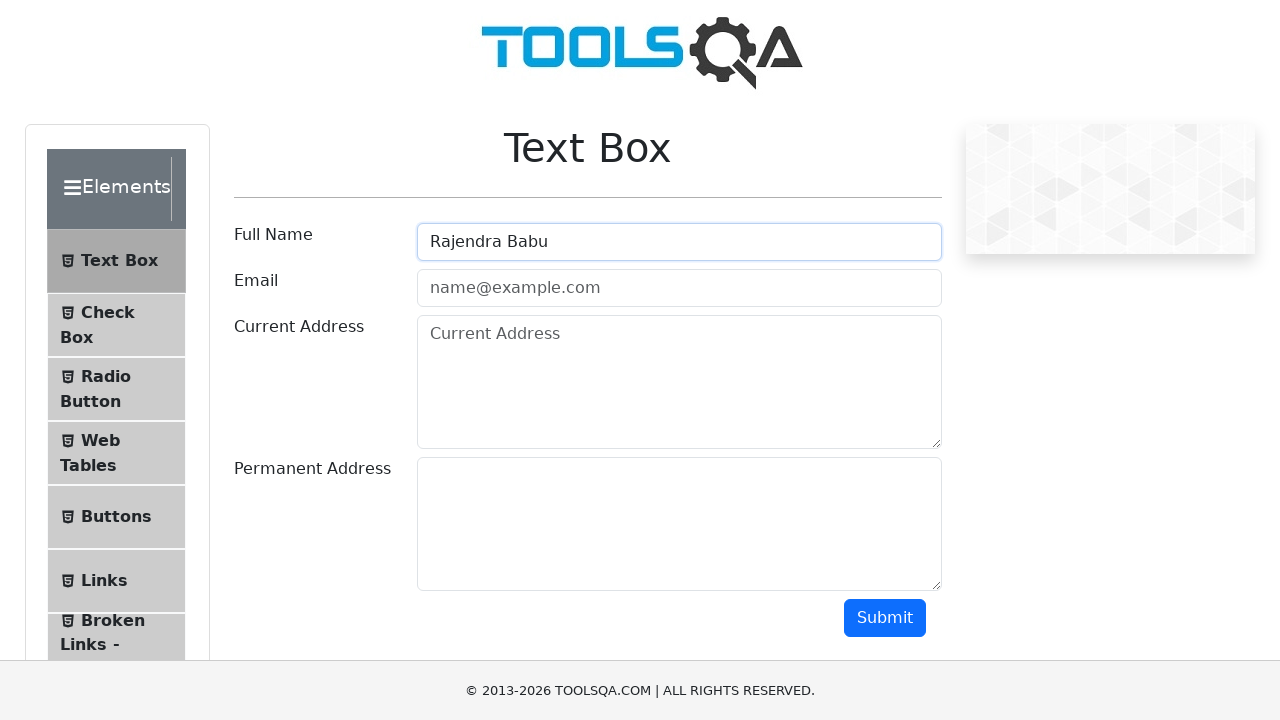

Filled user email field with 'RajendraBabu@gmail.com' on #userEmail
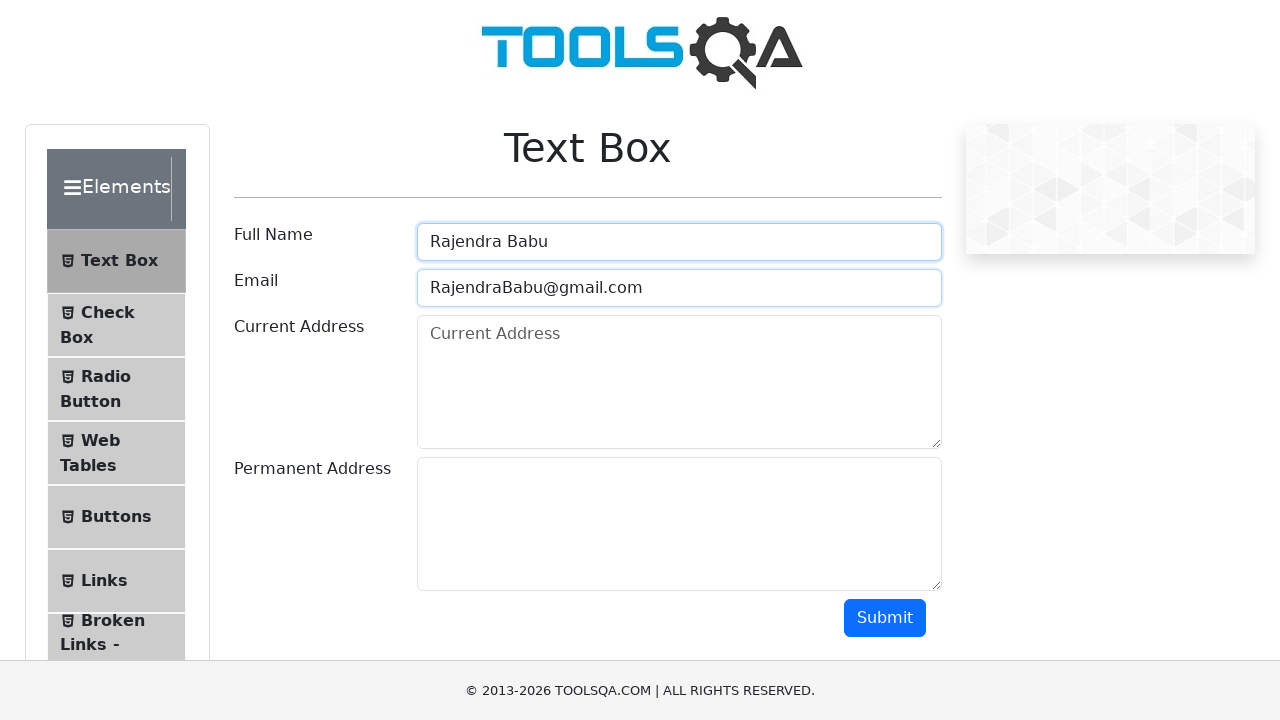

Filled current address field with '123, Cross1 , Street2 , Bangalore' on #currentAddress
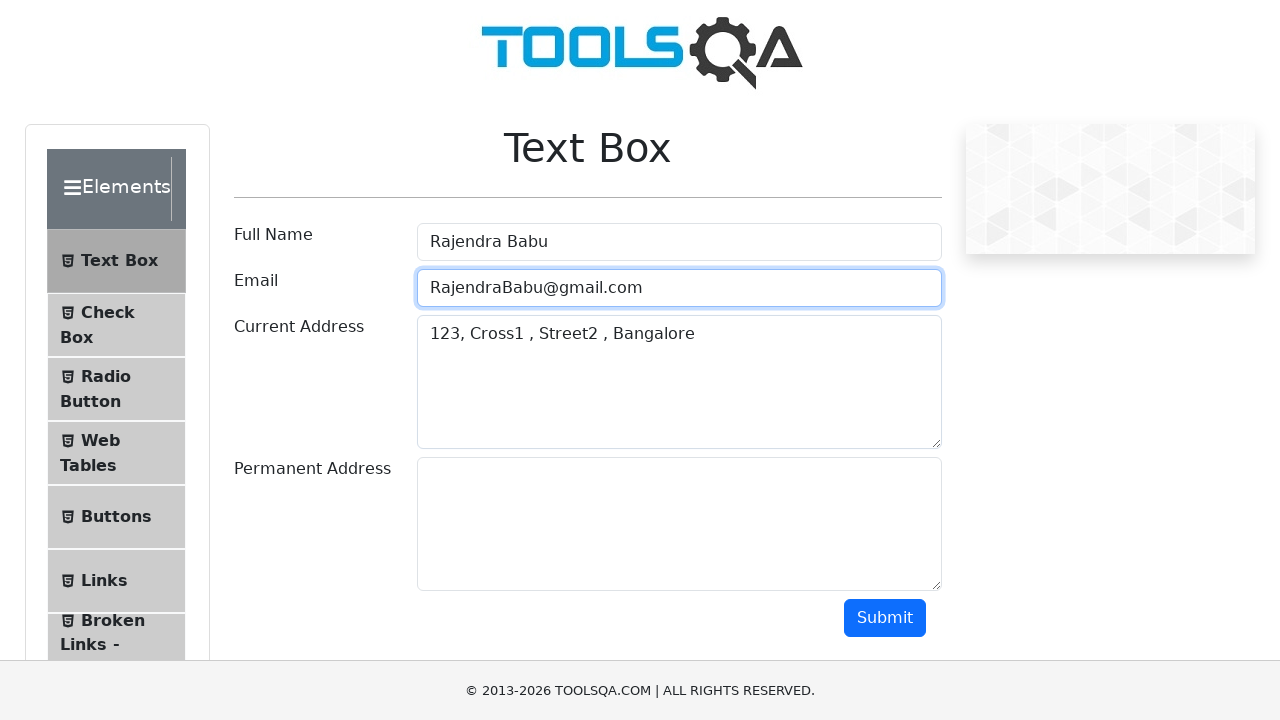

Clicked on current address field to focus it at (679, 382) on #currentAddress
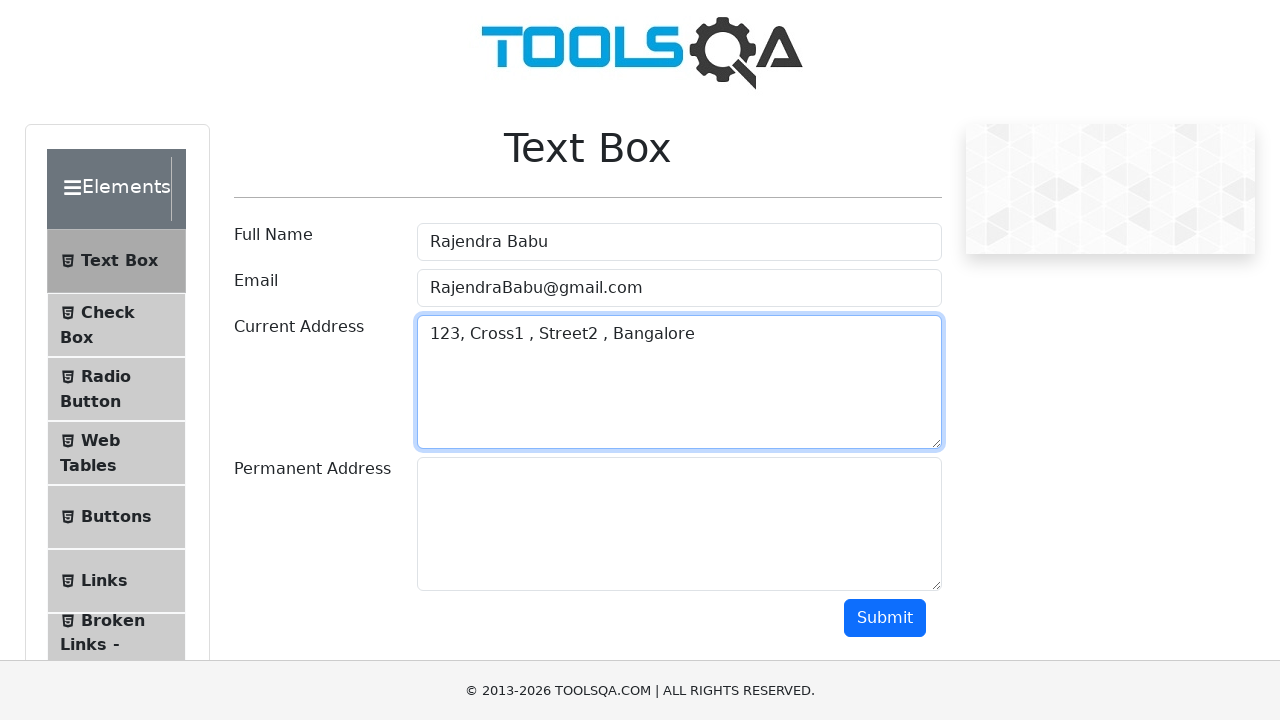

Selected all text in current address field using Ctrl+A
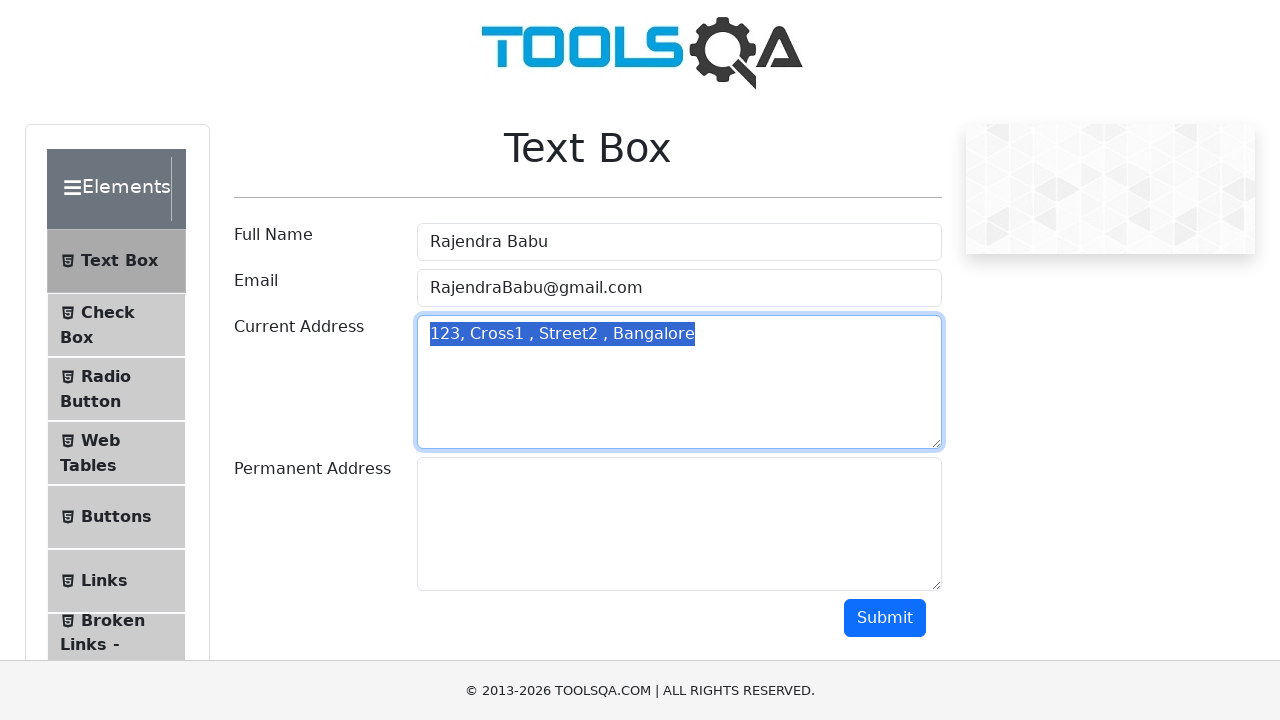

Copied selected text from current address field using Ctrl+C
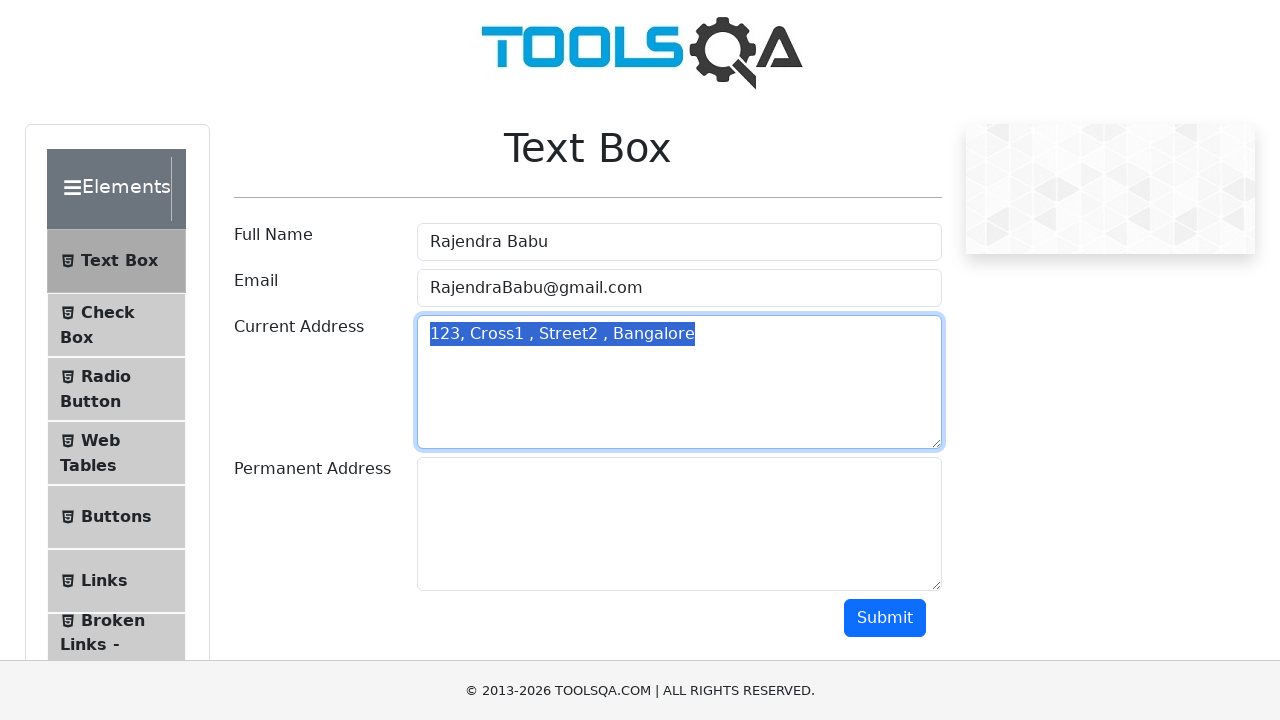

Tabbed to permanent address field
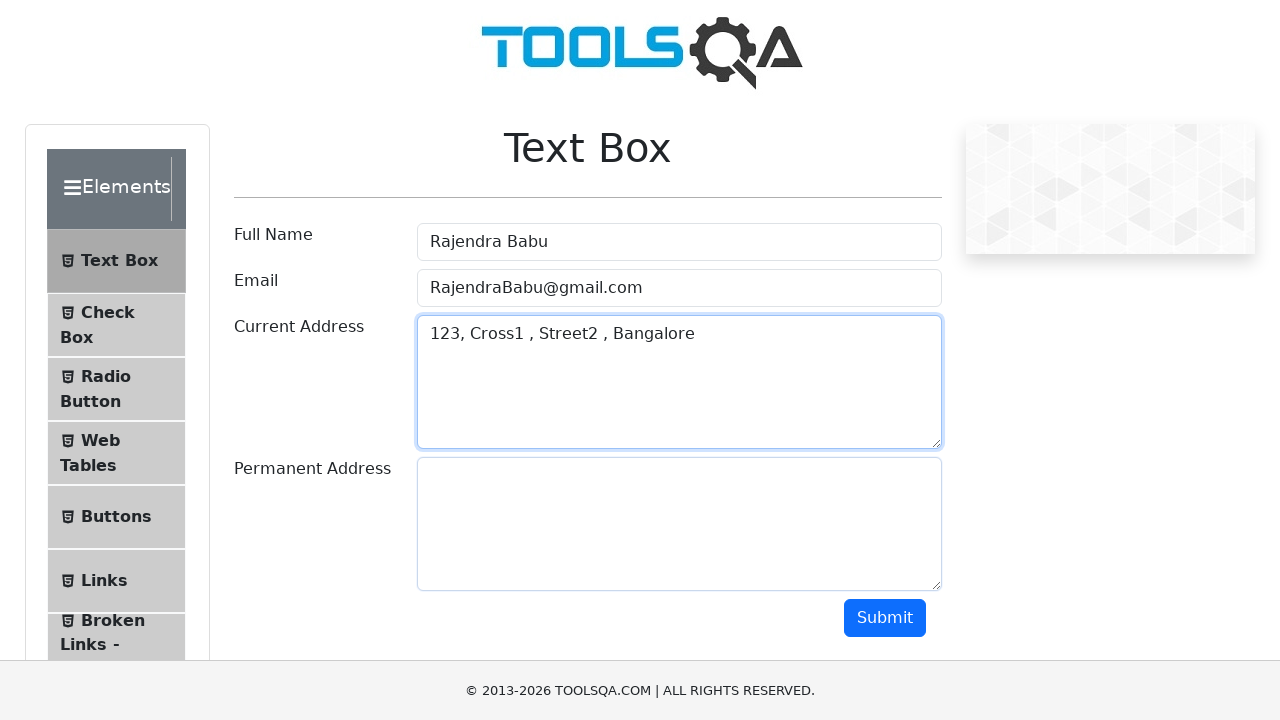

Pasted copied text into permanent address field using Ctrl+V
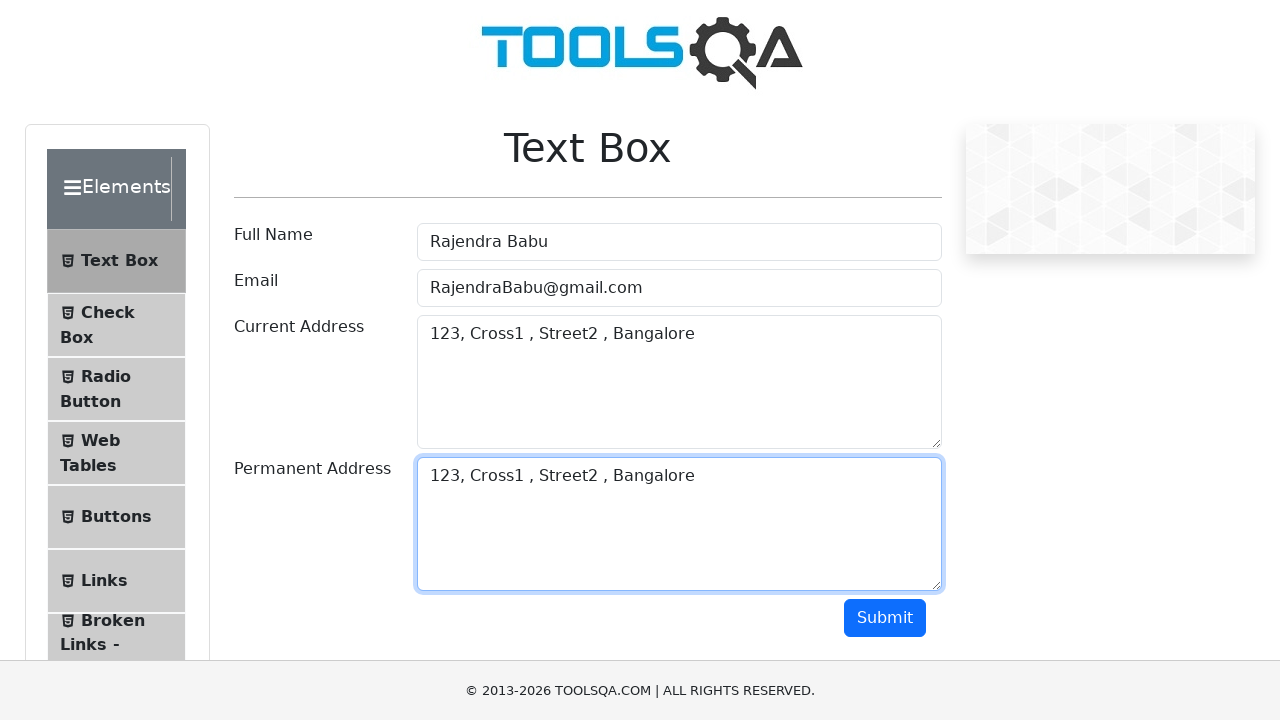

Retrieved value from current address field
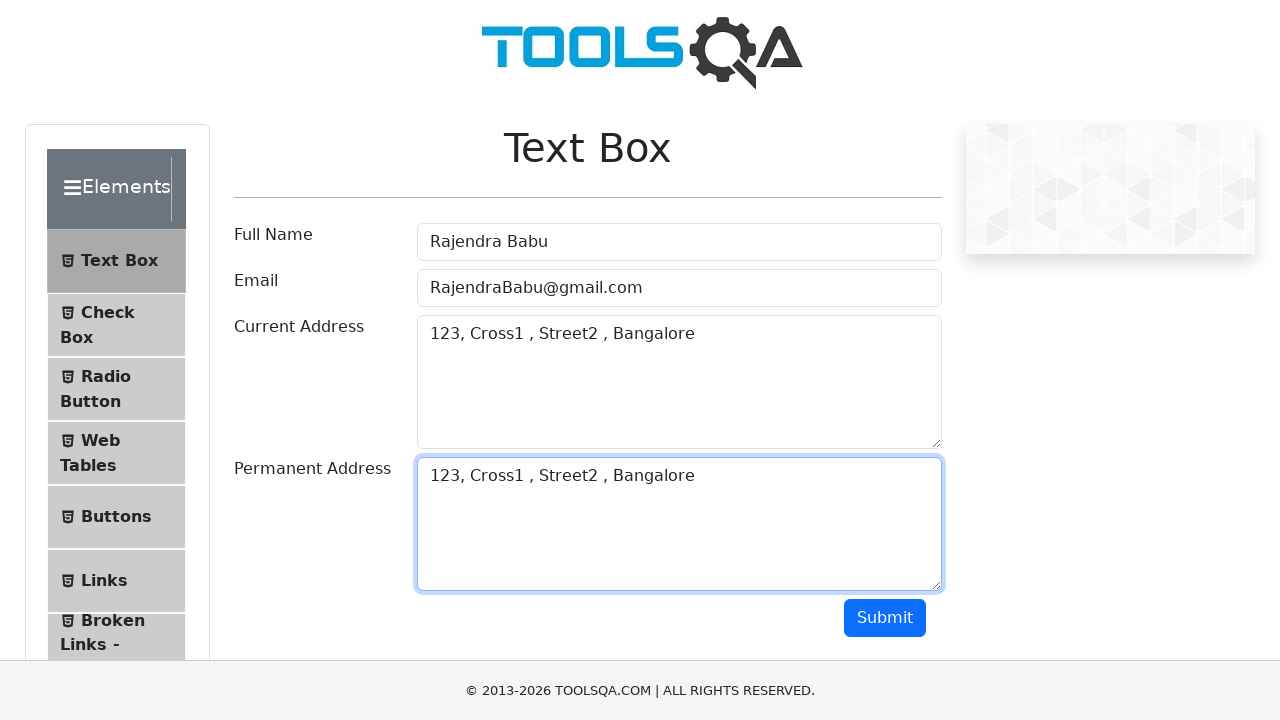

Retrieved value from permanent address field
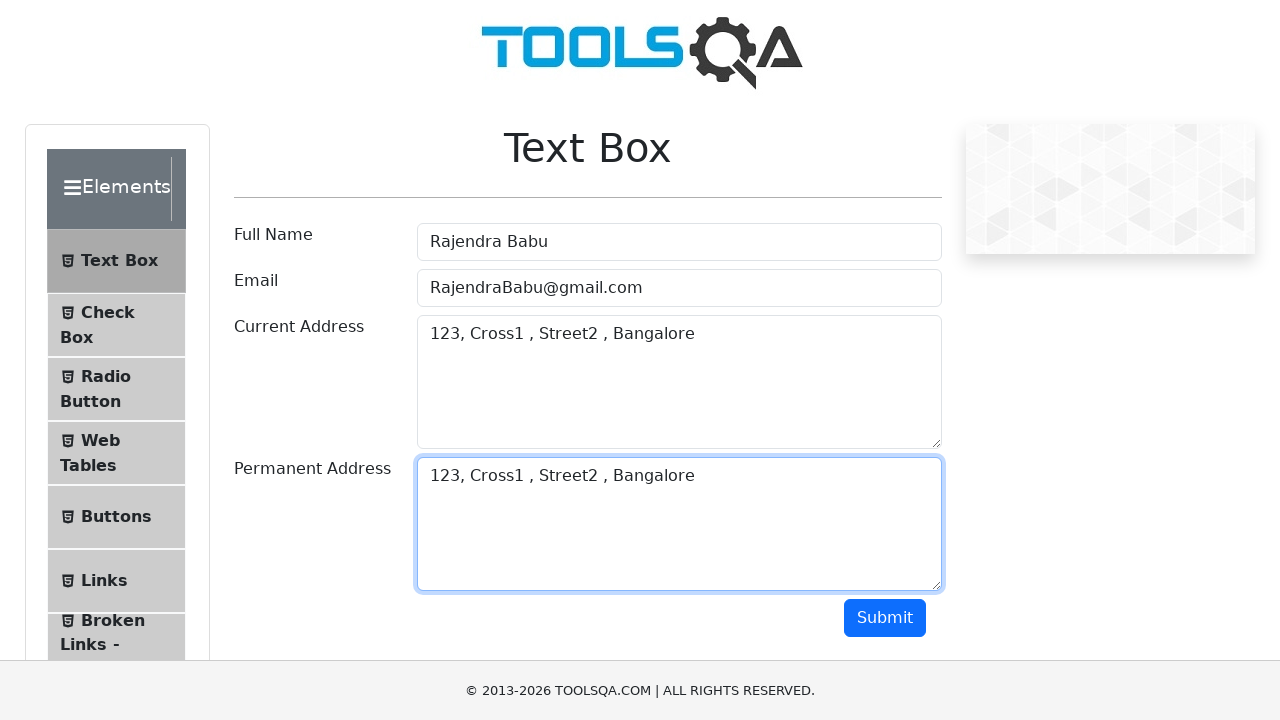

Verified that current address and permanent address fields contain the same text
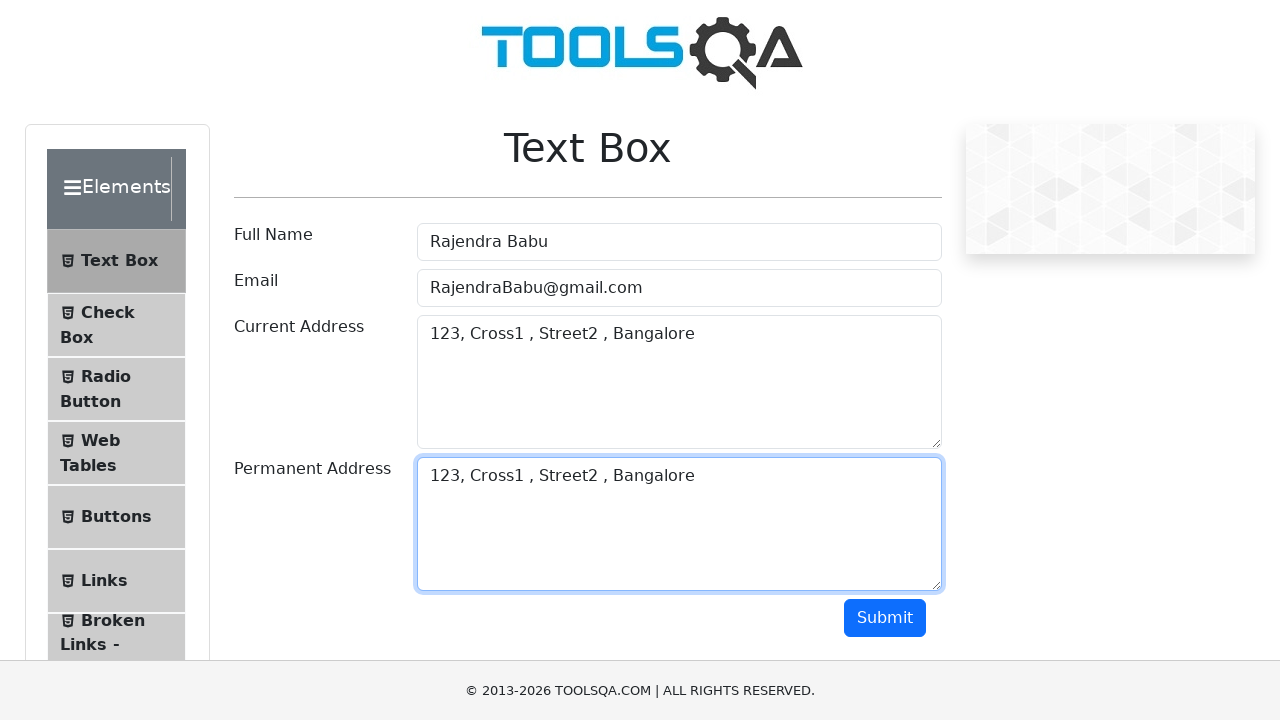

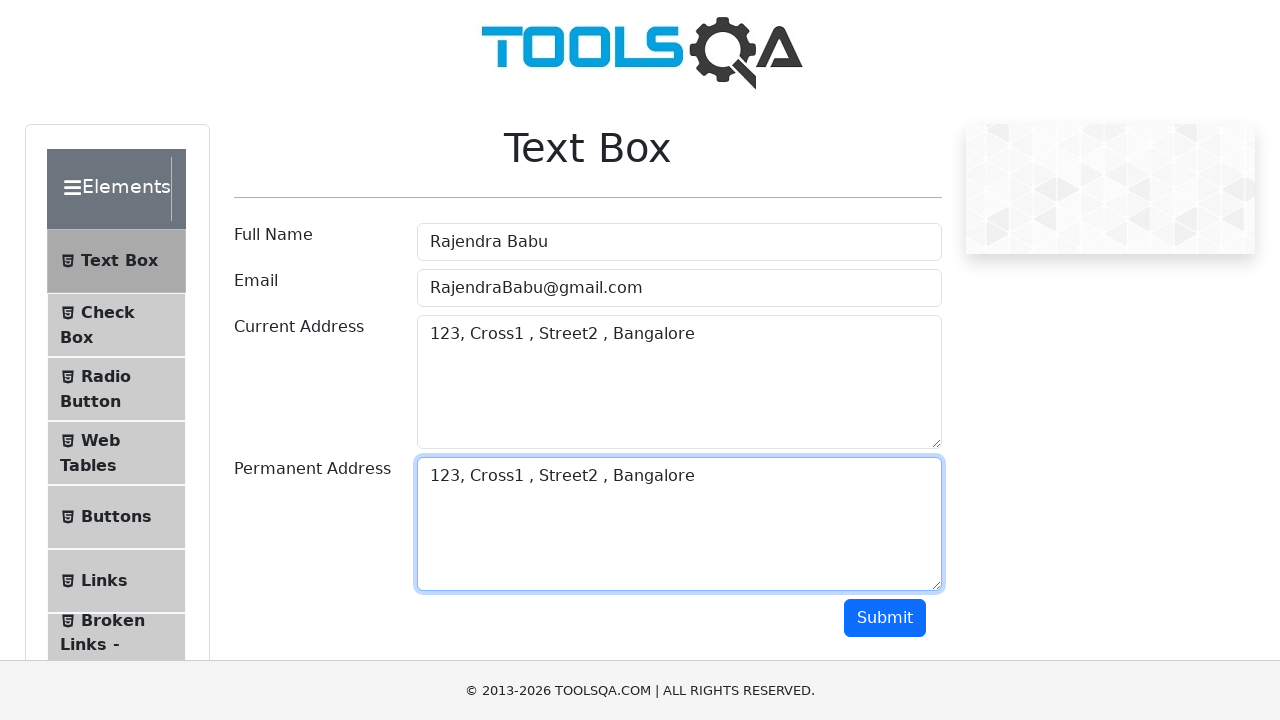